Tests JavaScript confirm dialog by clicking the confirm button, verifying the dialog text, dismissing it, and verifying the cancel result

Starting URL: https://the-internet.herokuapp.com/javascript_alerts

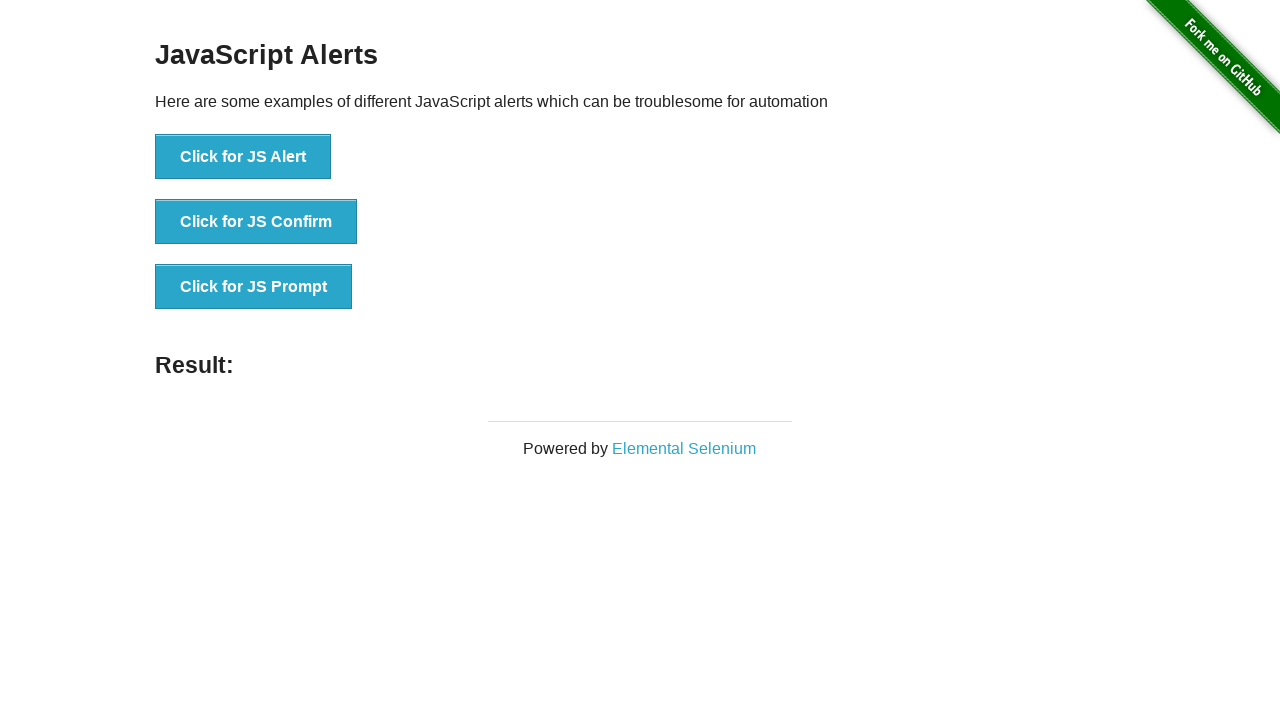

Clicked the confirm dialog button at (256, 222) on button[onclick='jsConfirm()']
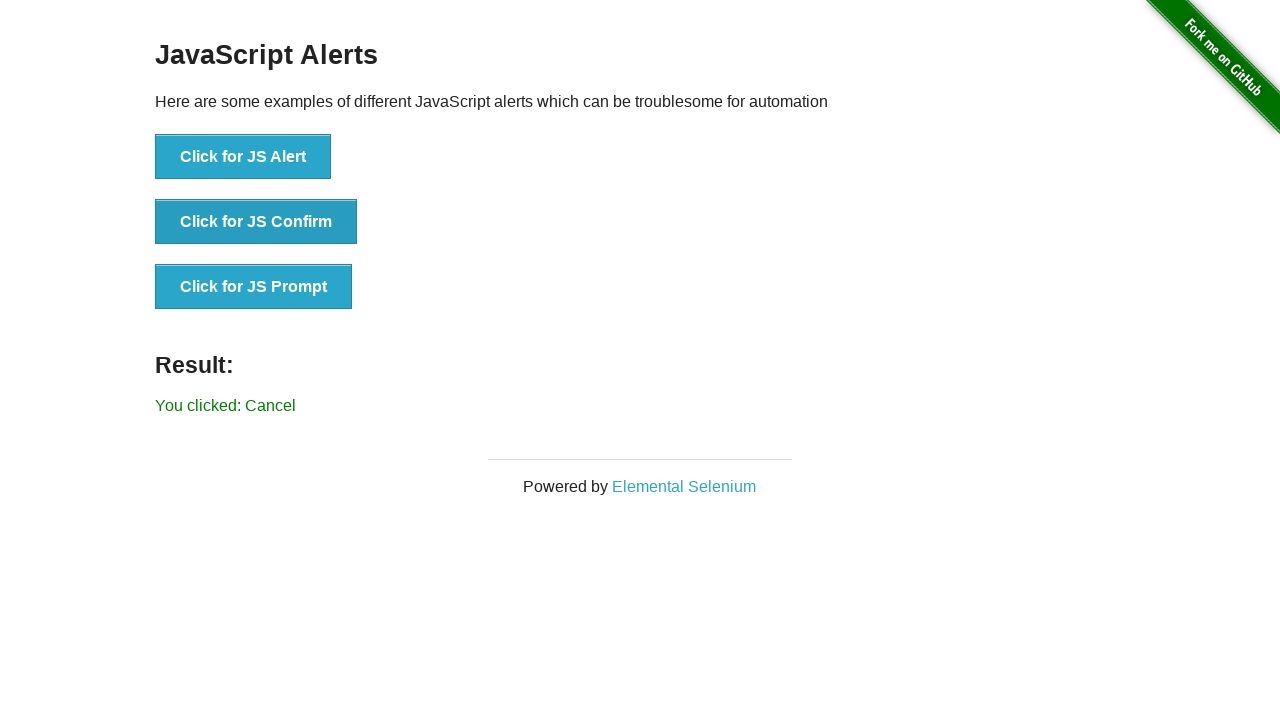

Set up dialog handler to dismiss the confirm dialog
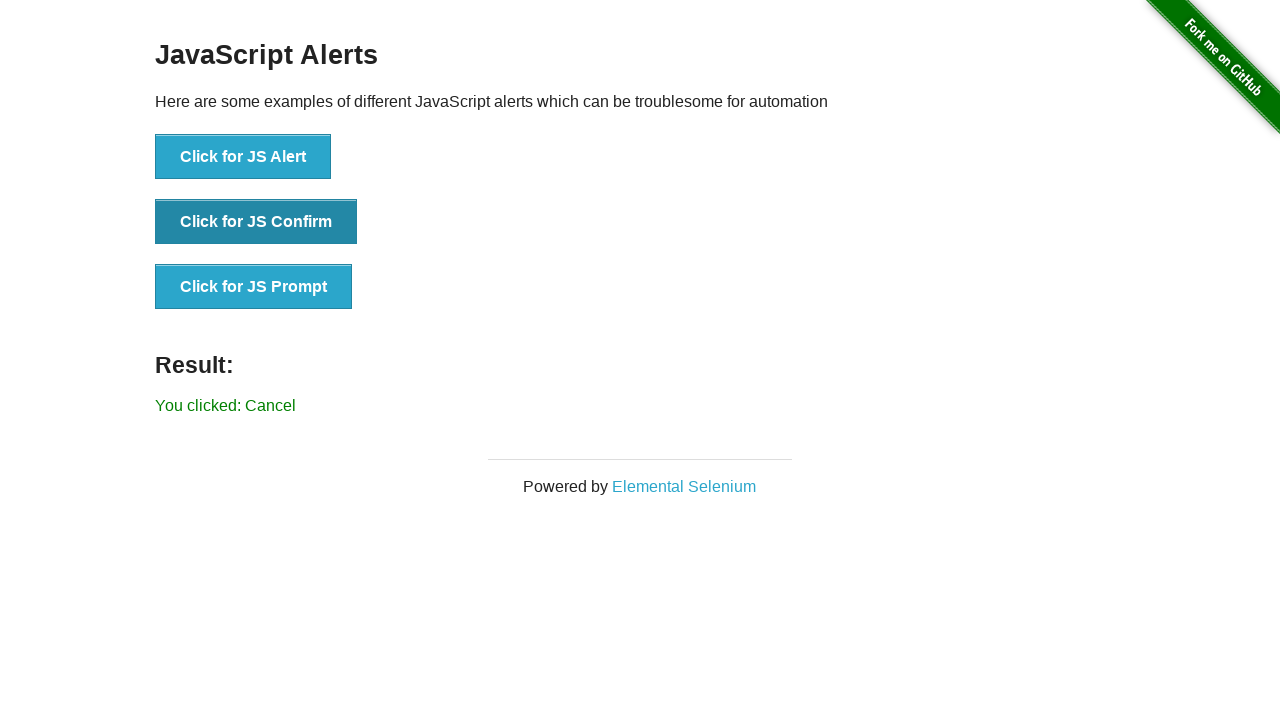

Result text element loaded after dismissing dialog
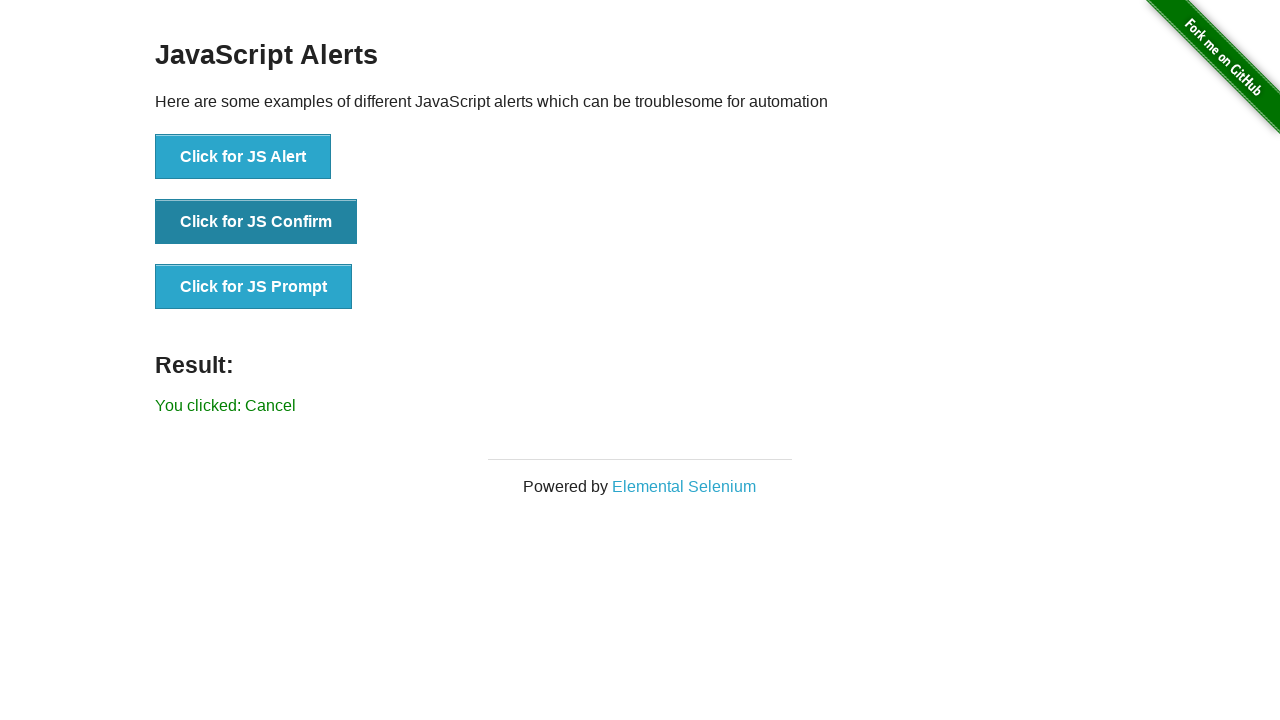

Retrieved result text content
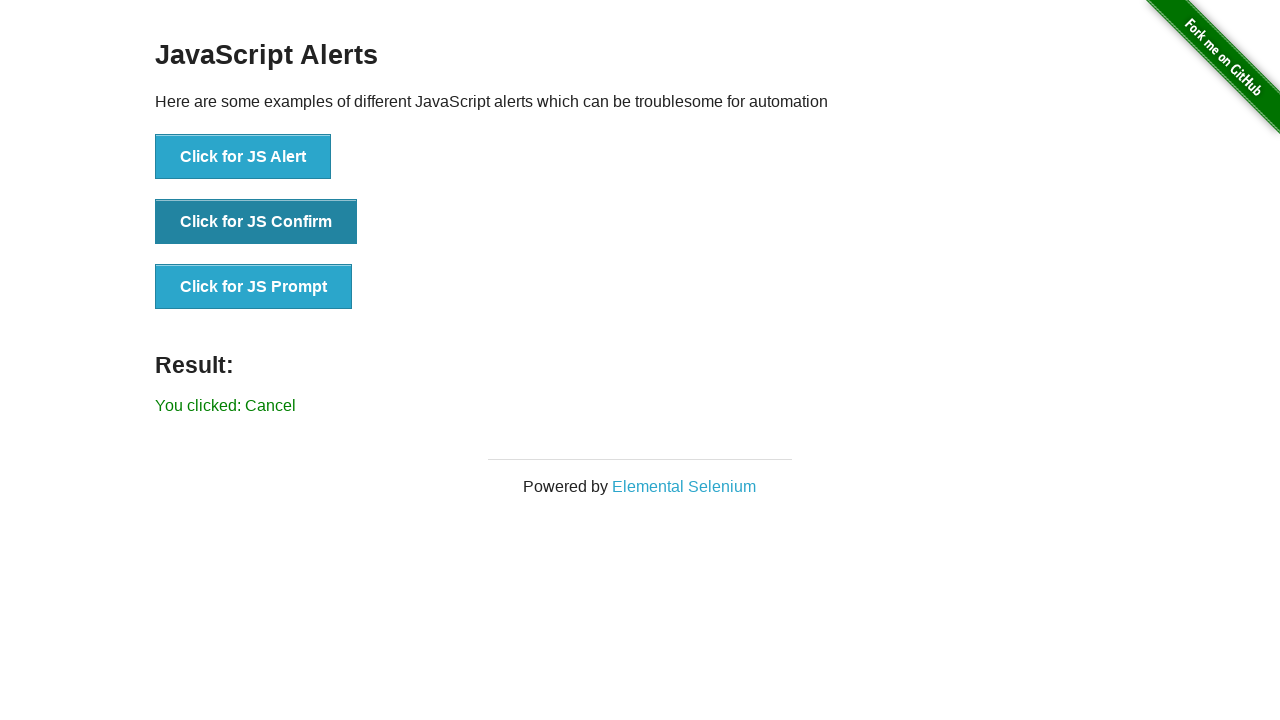

Verified result text is 'You clicked: Cancel'
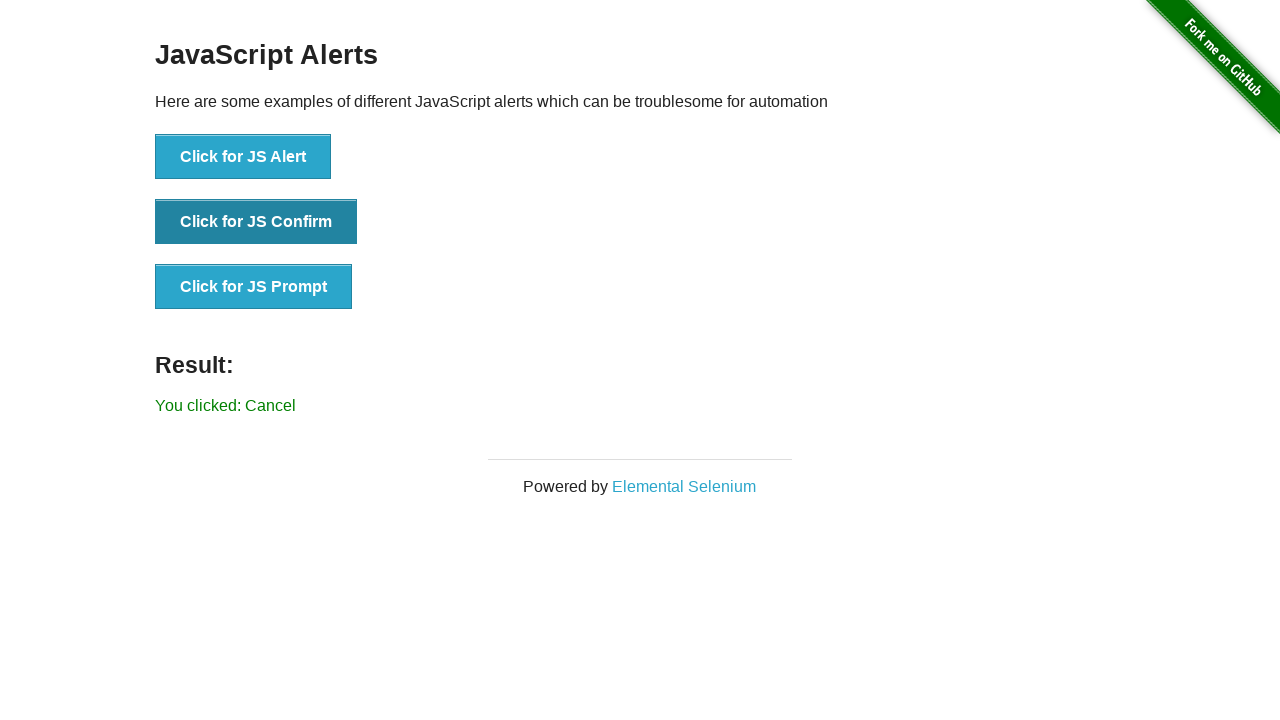

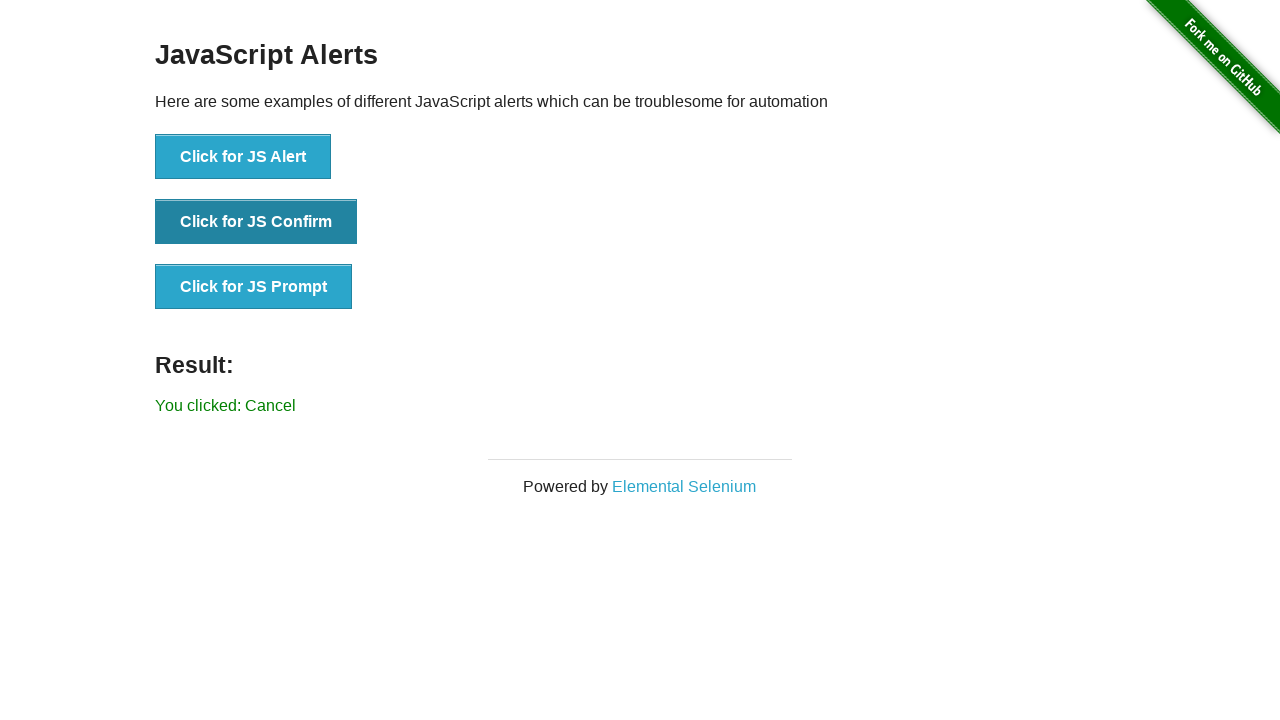